Navigates to a Selenium practice e-commerce site and clicks on the shopping cart icon.

Starting URL: https://rahulshettyacademy.com/seleniumPractise/#/

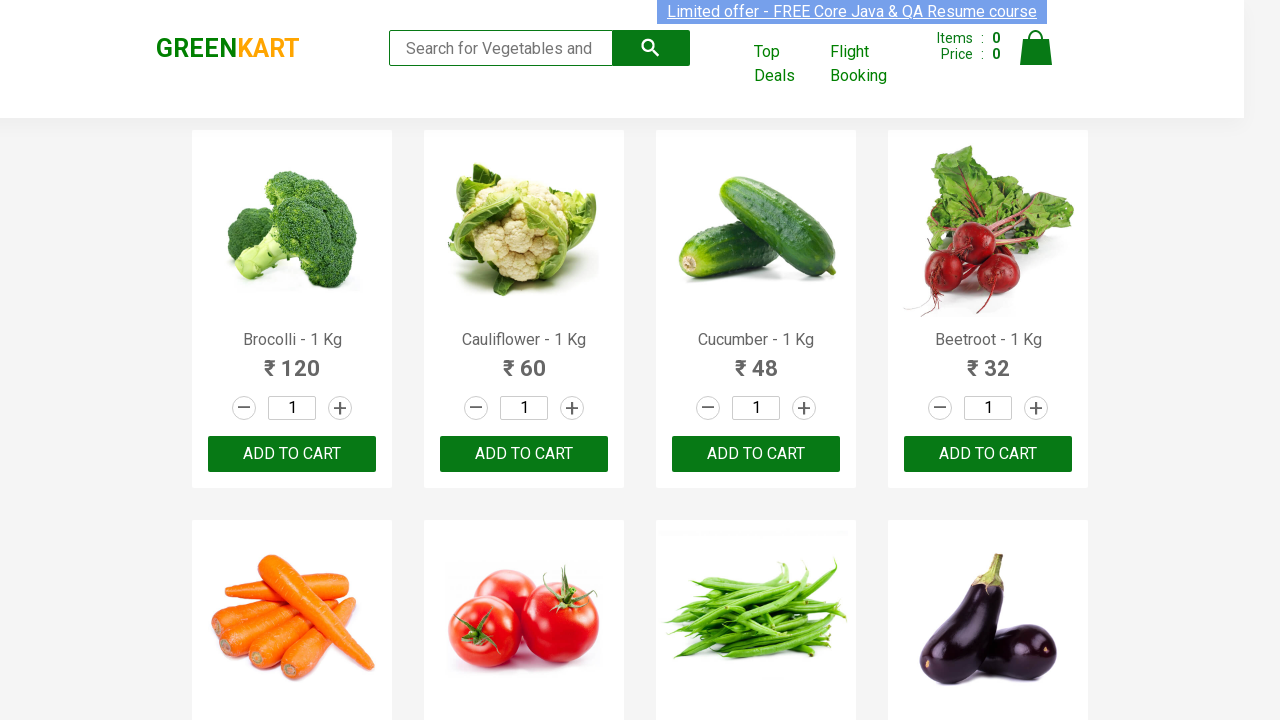

Navigated to Selenium practice e-commerce site
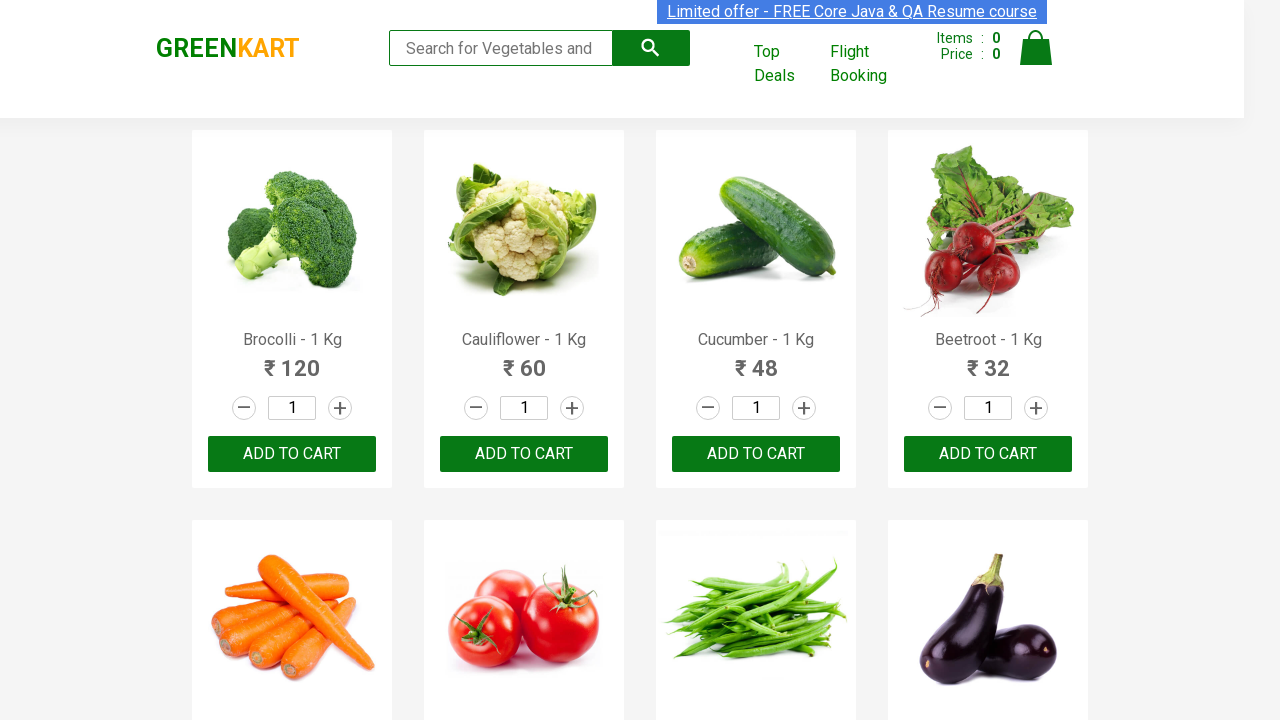

Clicked on shopping cart icon at (1036, 48) on img[alt='Cart']
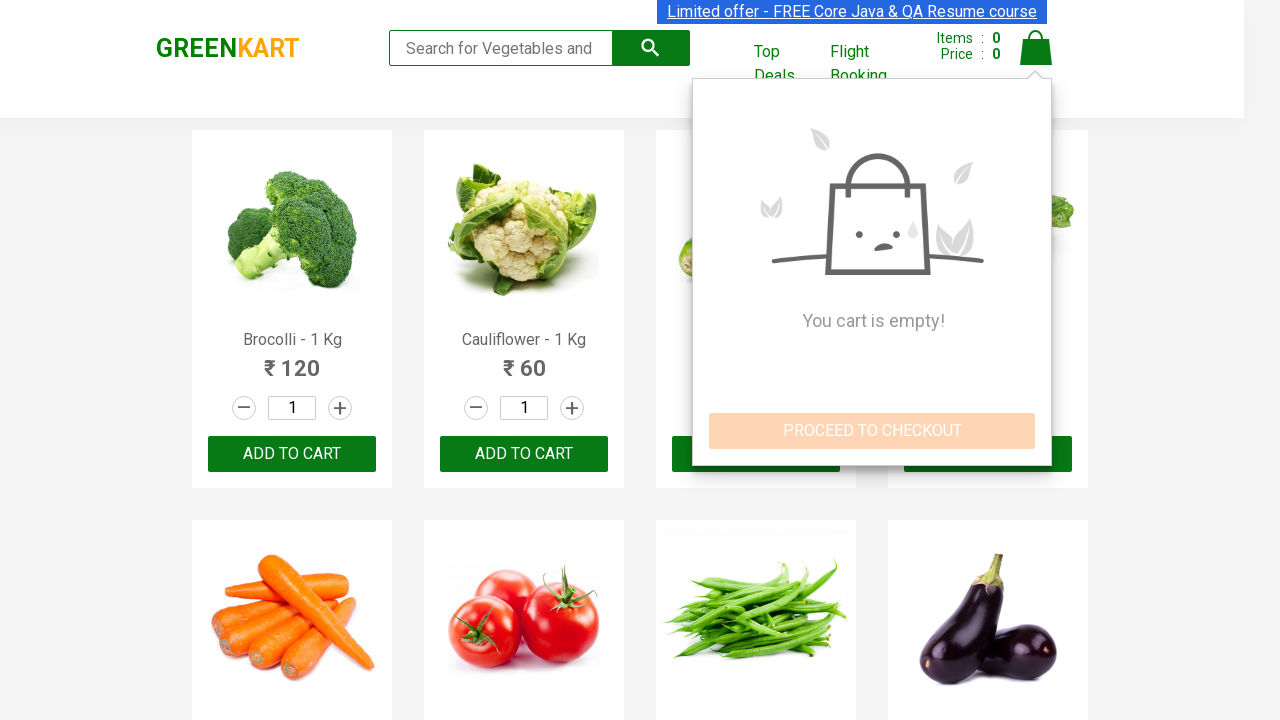

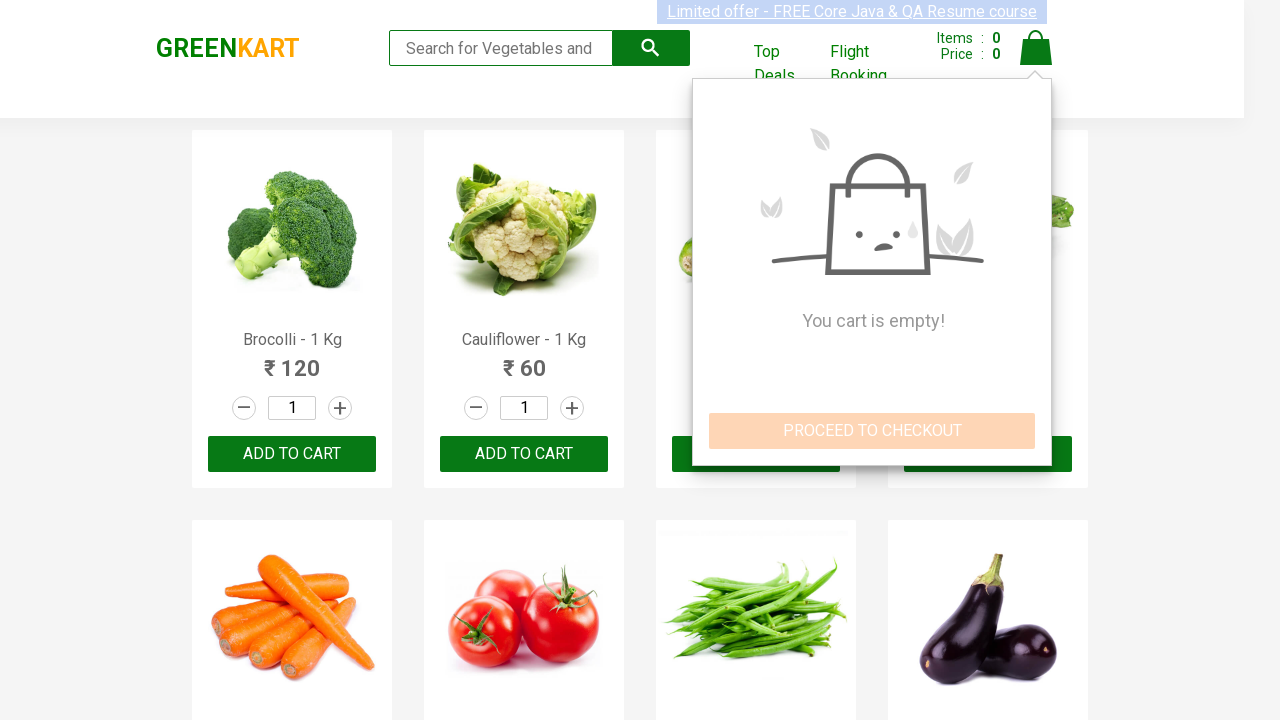